Tests horizontal scrolling functionality on the Puma India website by scrolling 300 pixels to the right using JavaScript execution

Starting URL: https://in.puma.com/in/en

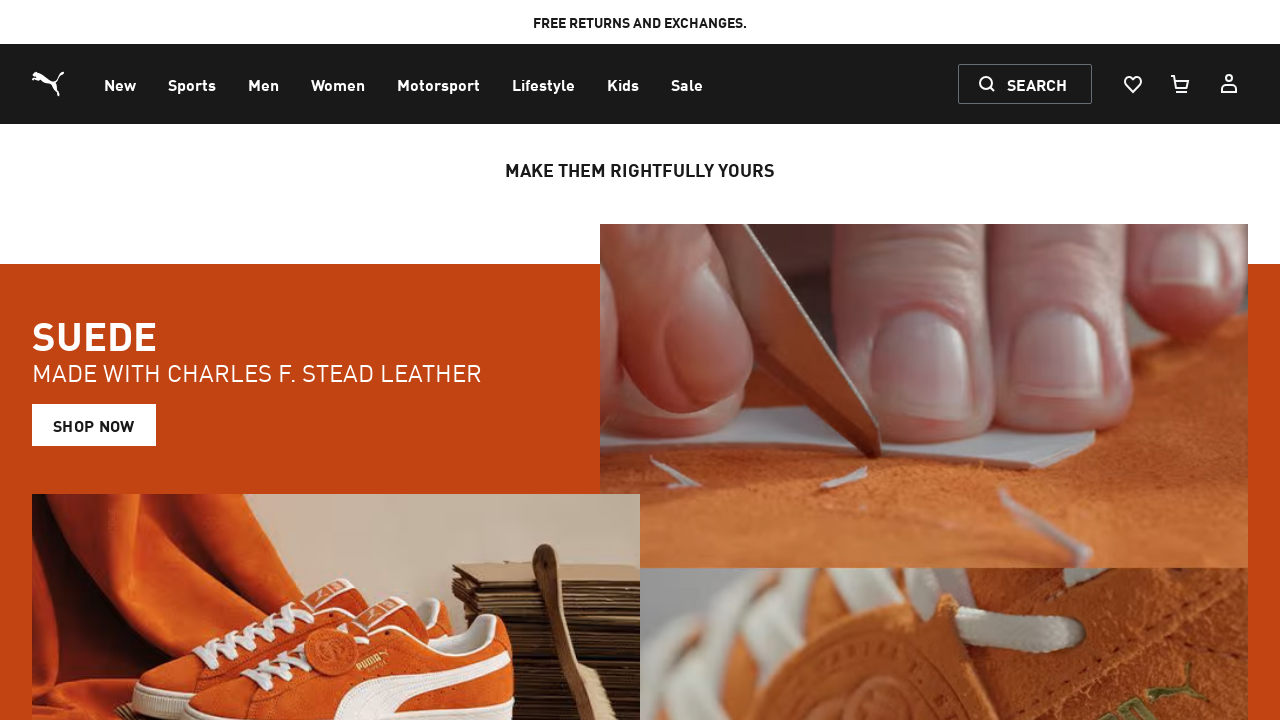

Navigated to Puma India website
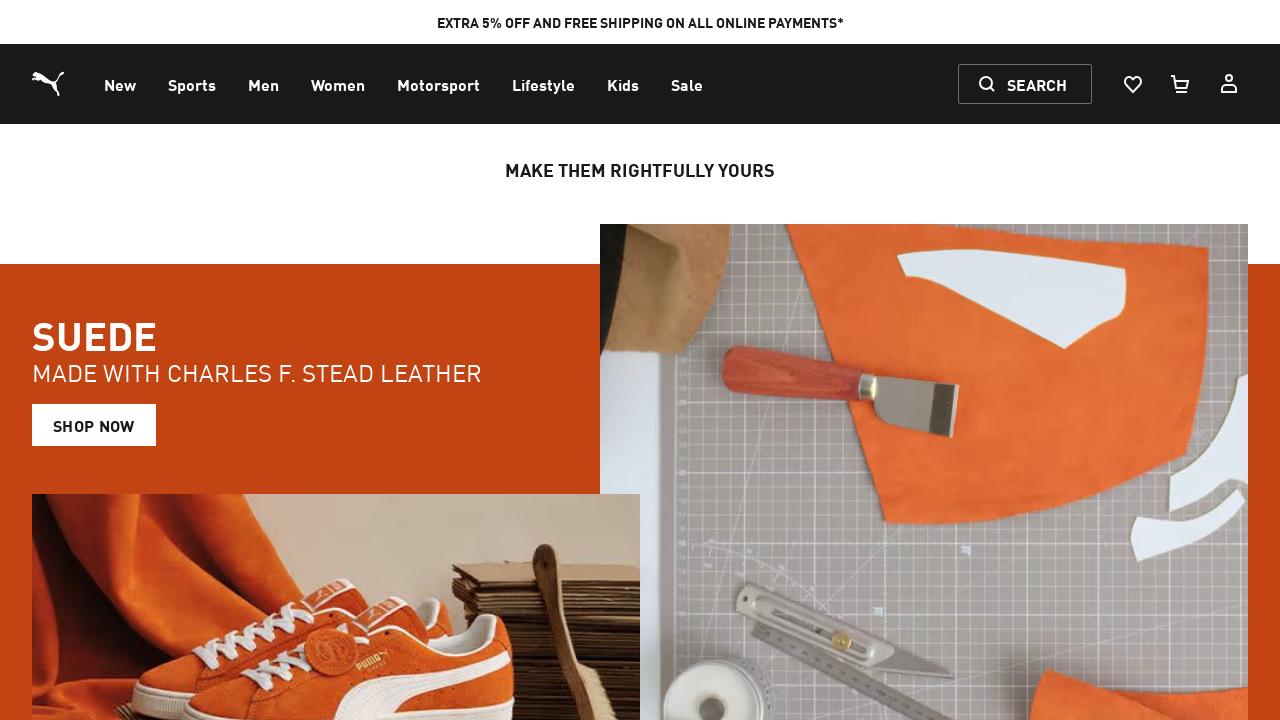

Scrolled 300 pixels to the right using JavaScript execution
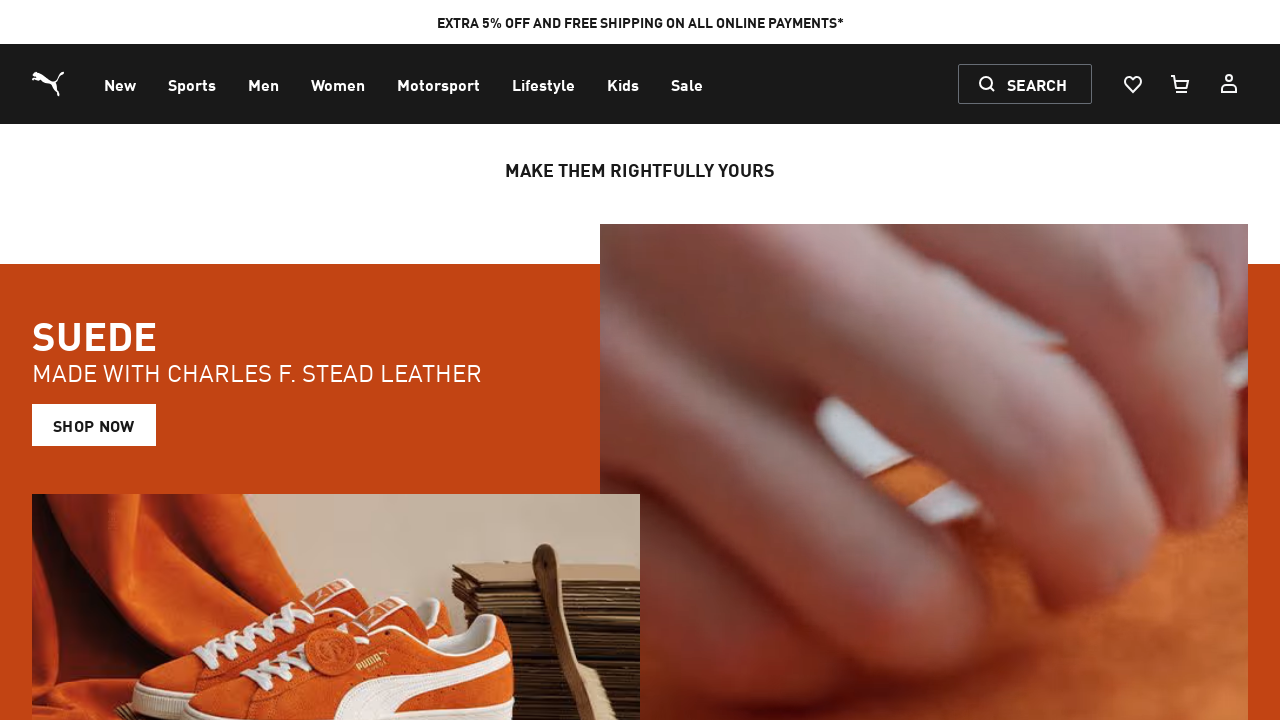

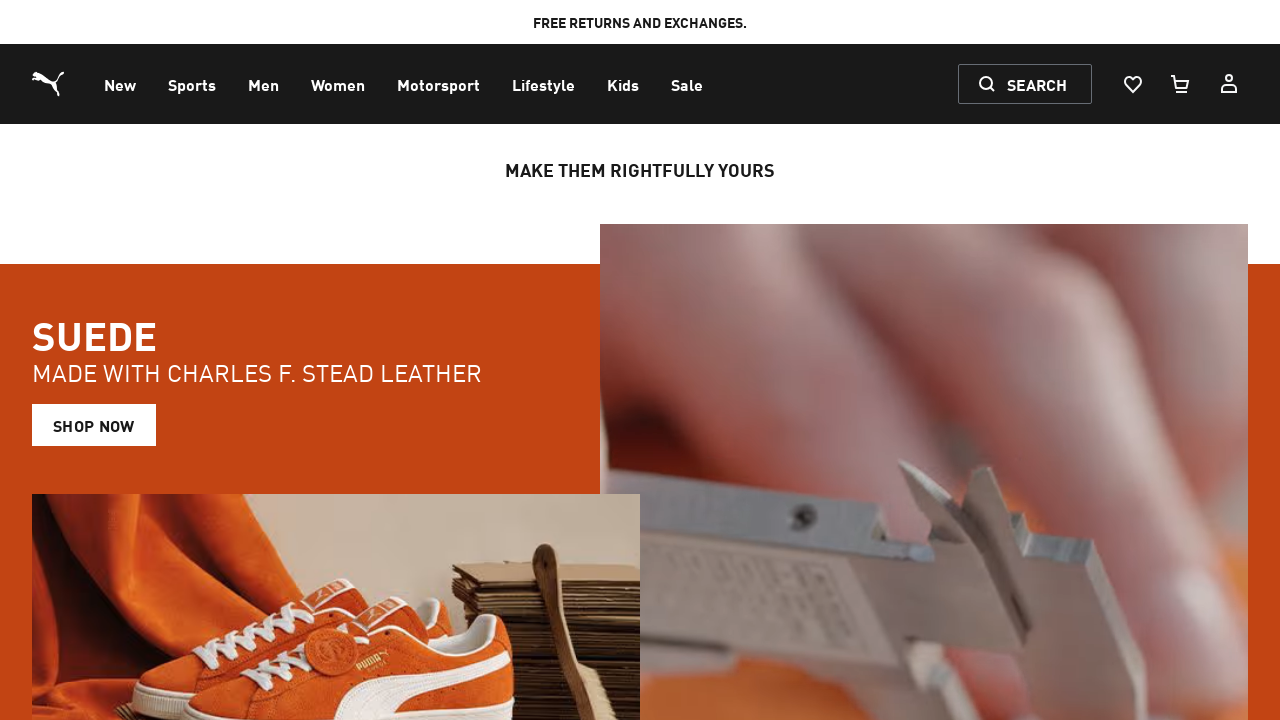